Tests keyboard events by filling a textbox, using keyboard shortcuts to select all, copy, tab to next field, and paste the text

Starting URL: https://gotranscript.com/text-compare

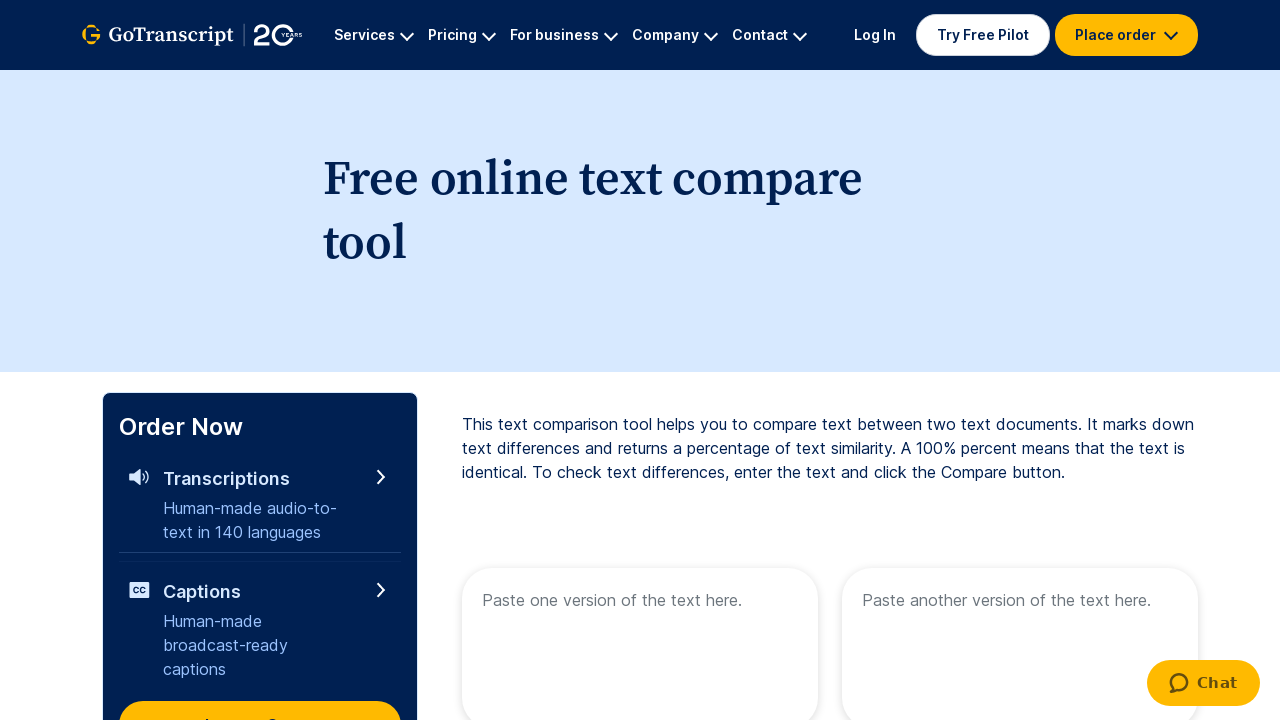

Filled first textbox with 'Hello World' on internal:role=textbox[name="Paste one version of the text here."i]
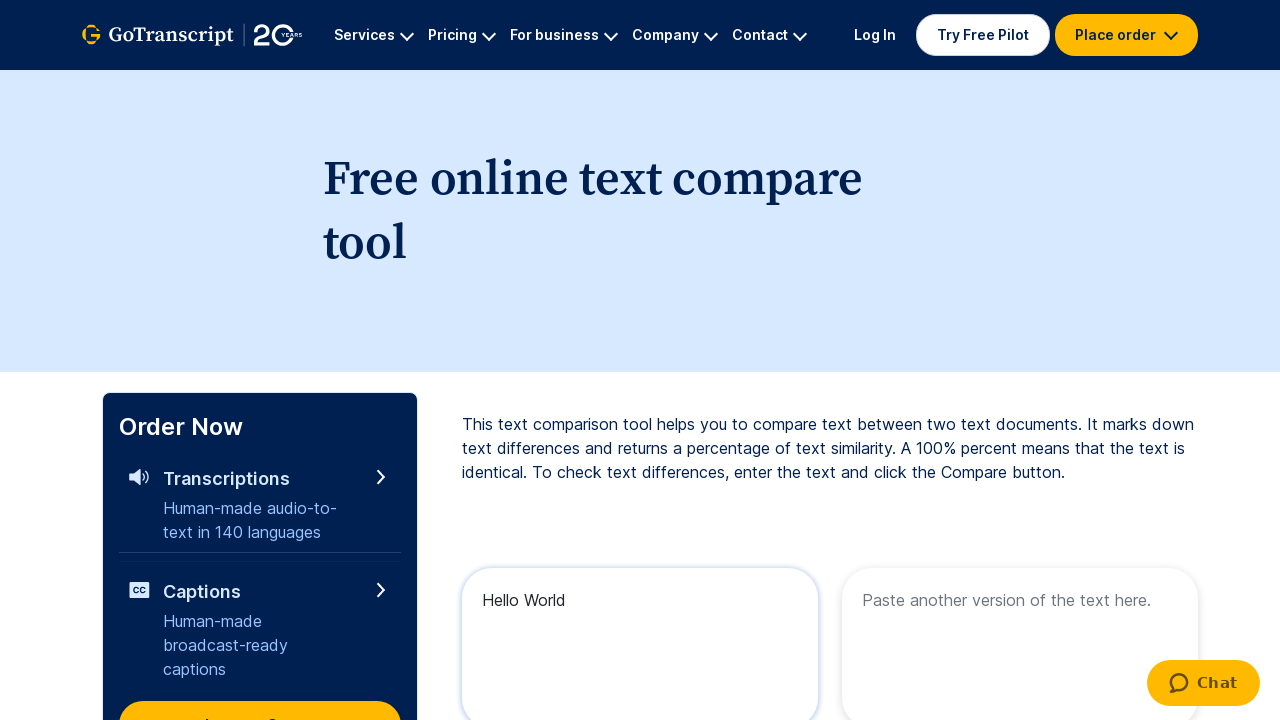

Pressed Control key down
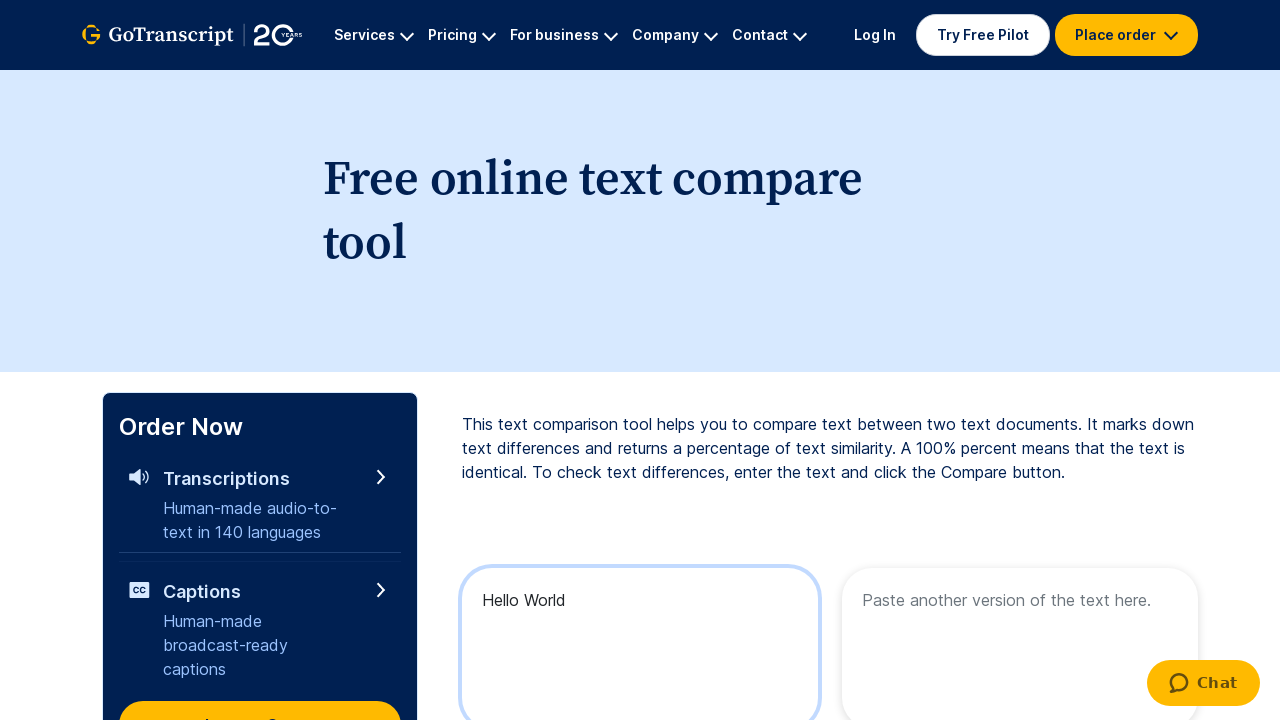

Pressed A key to select all text
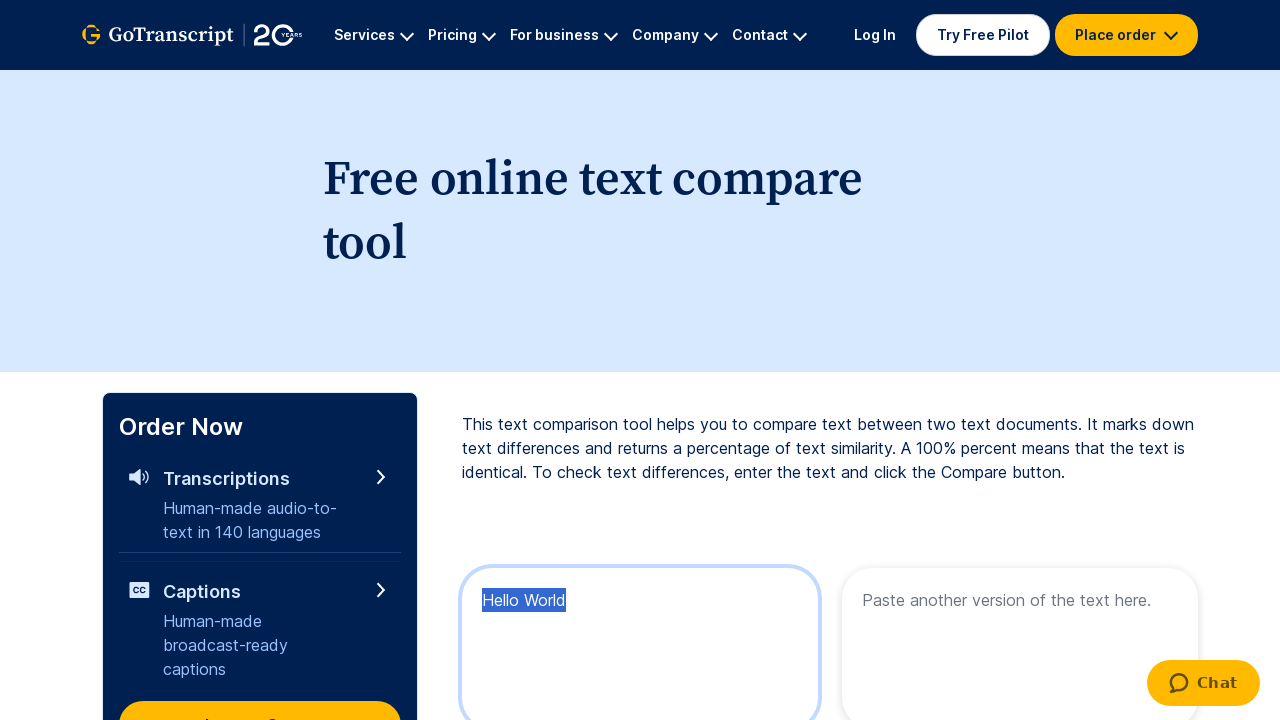

Released Control key
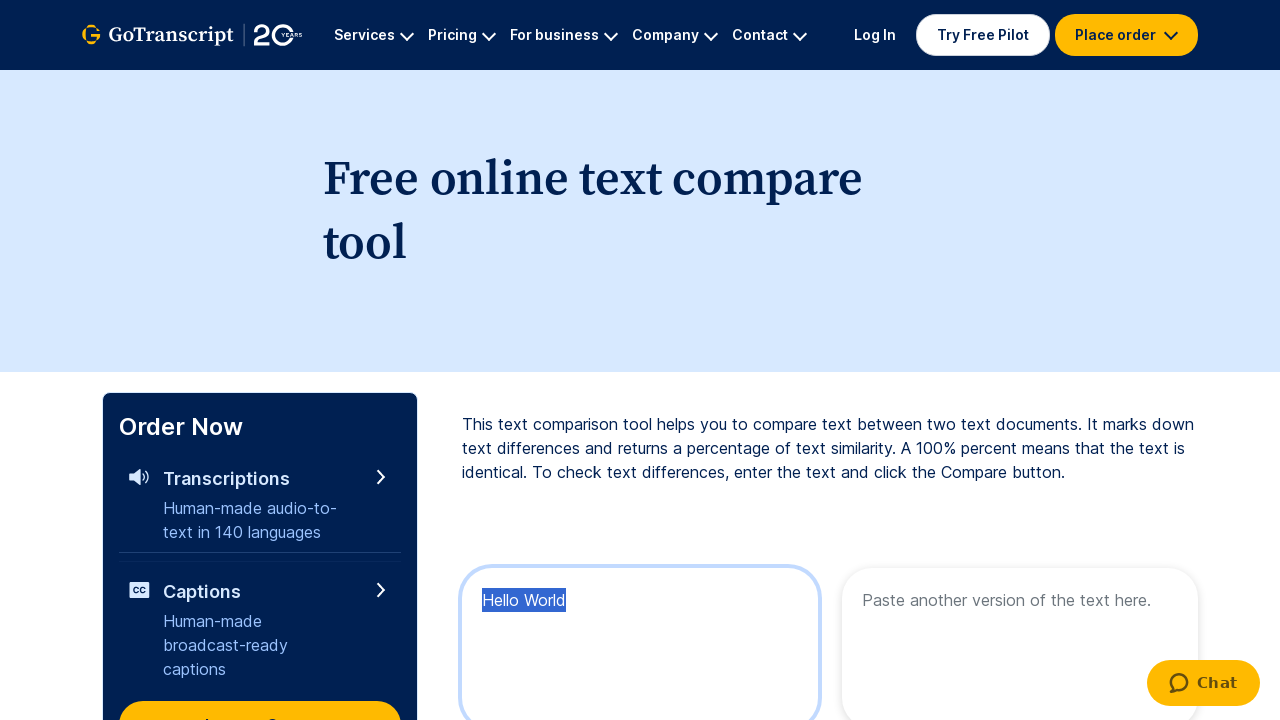

Pressed Control key down for copy
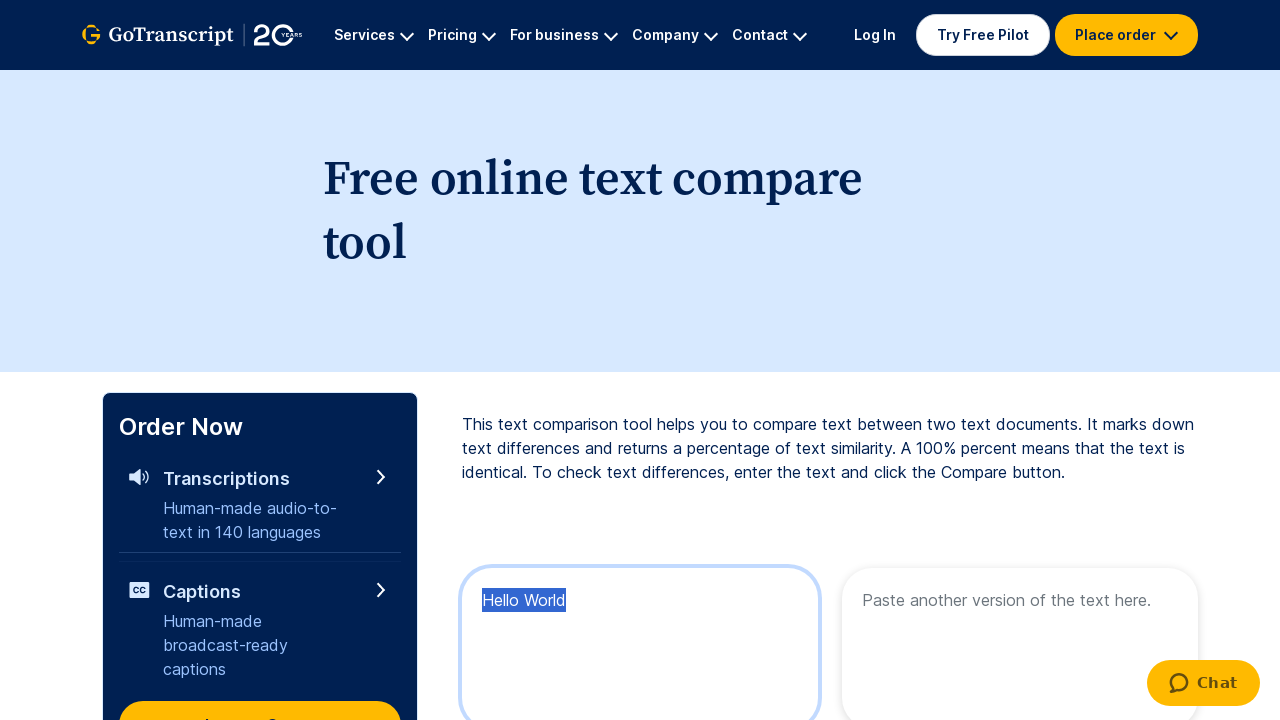

Pressed C key to copy text
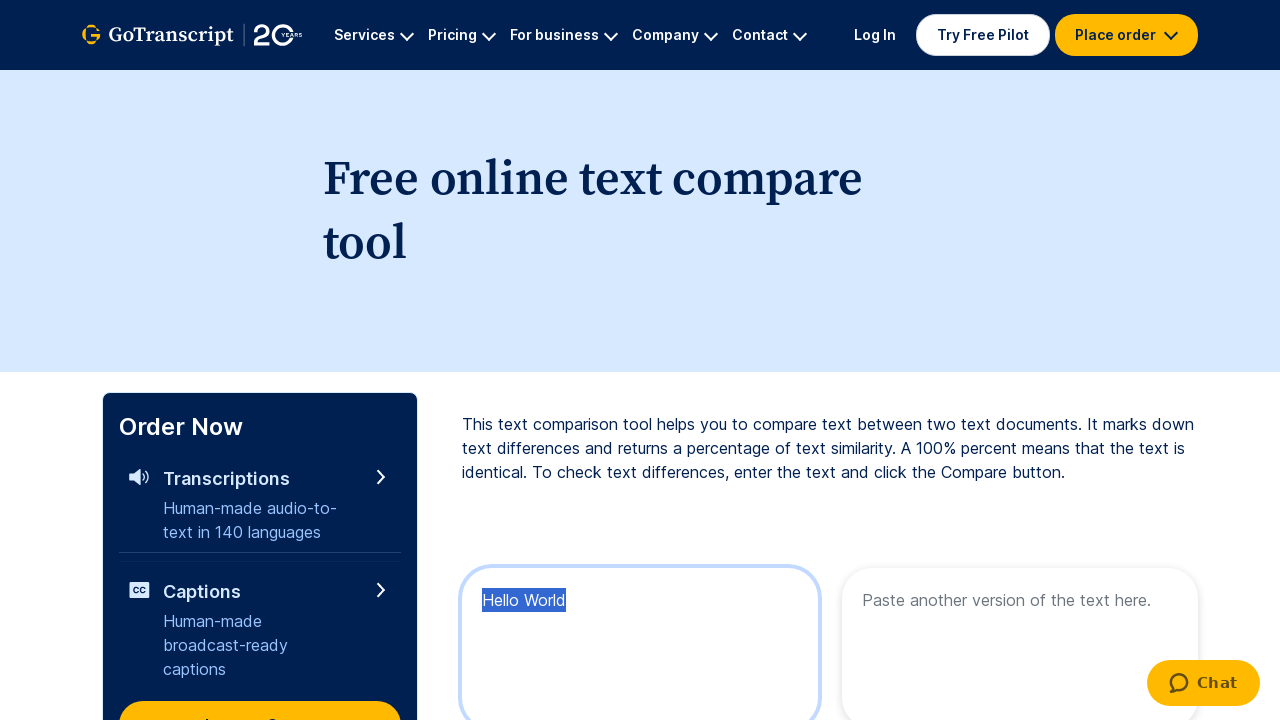

Released Control key after copy
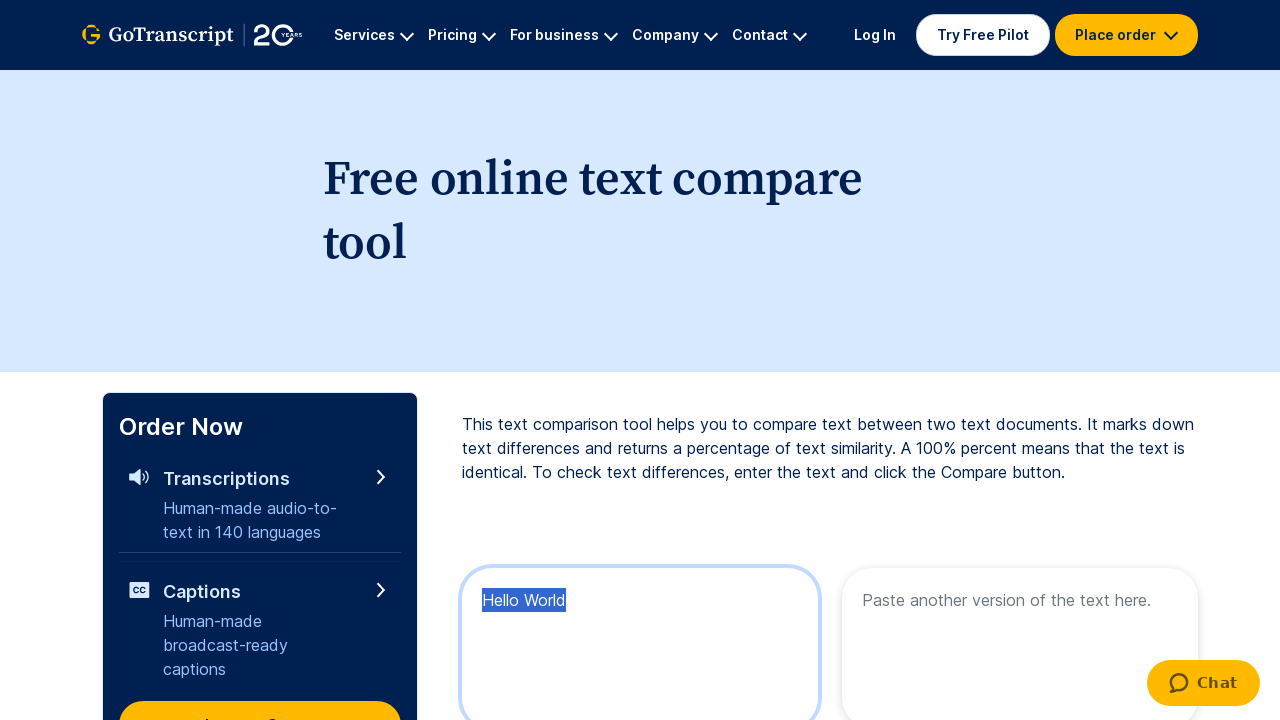

Pressed Tab to move to second textbox
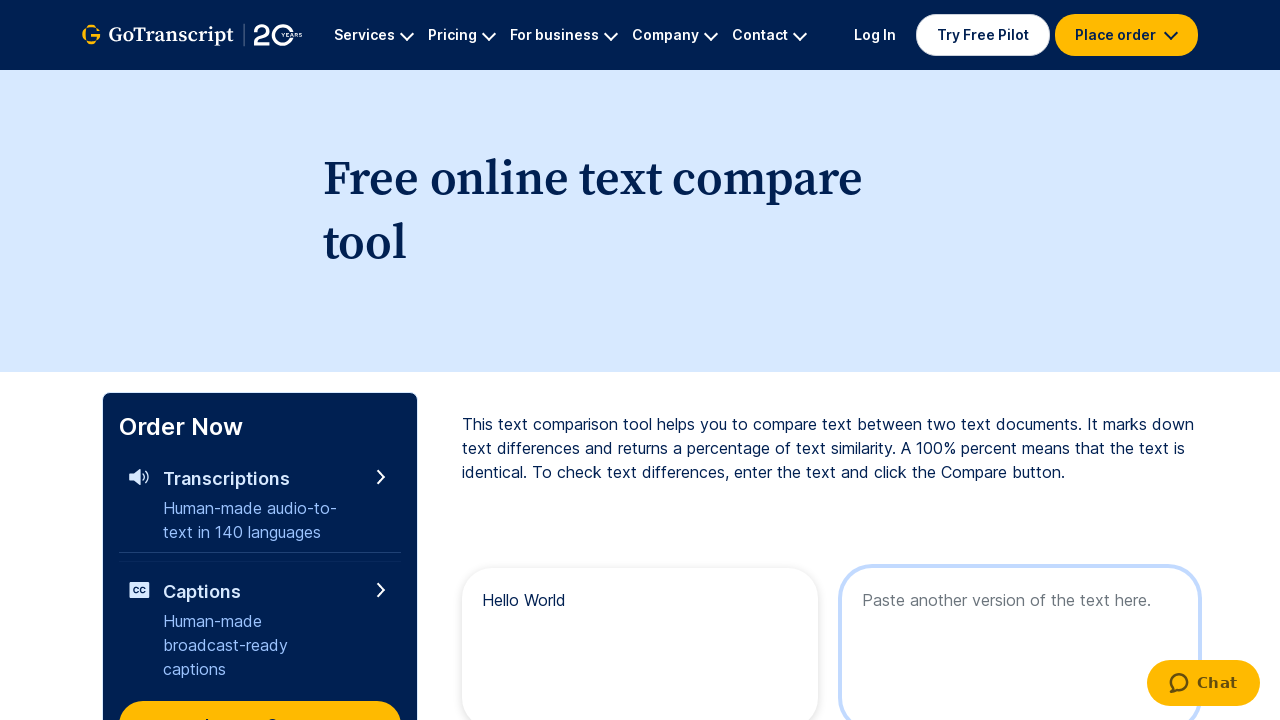

Pressed Control key down for paste
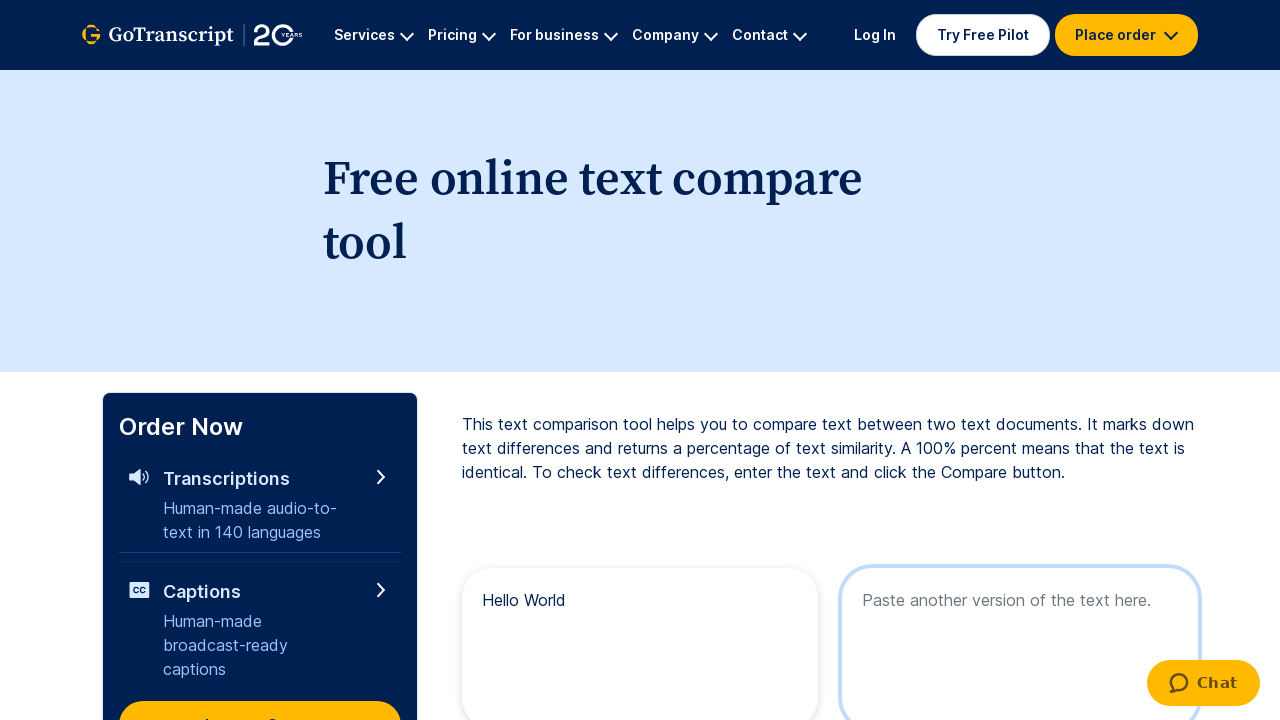

Pressed V key to paste text
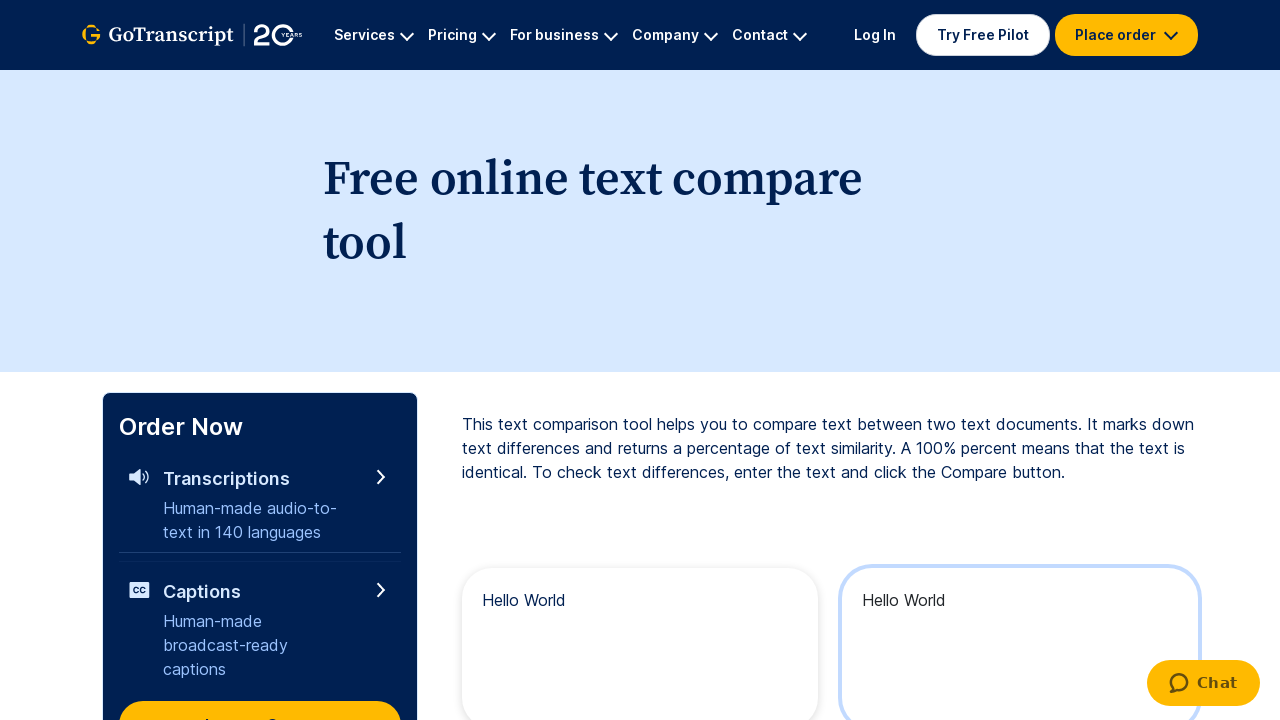

Released Control key after paste
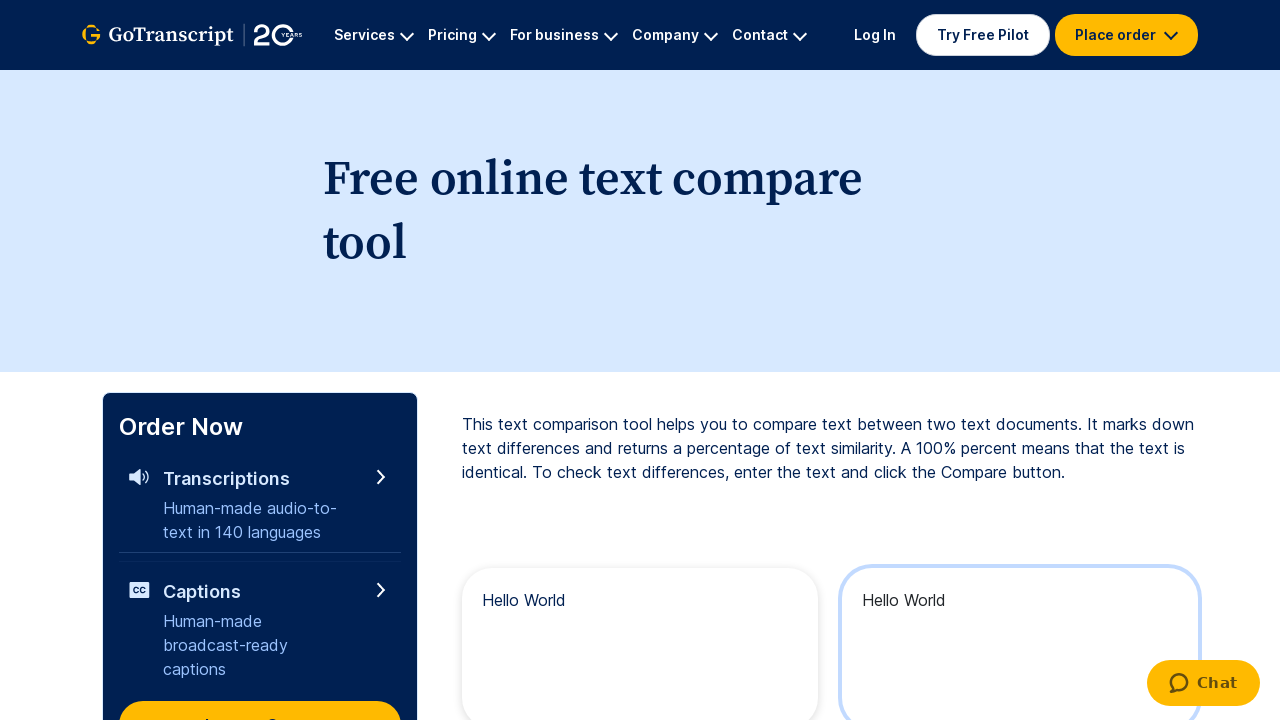

Waited 500ms for paste action to complete
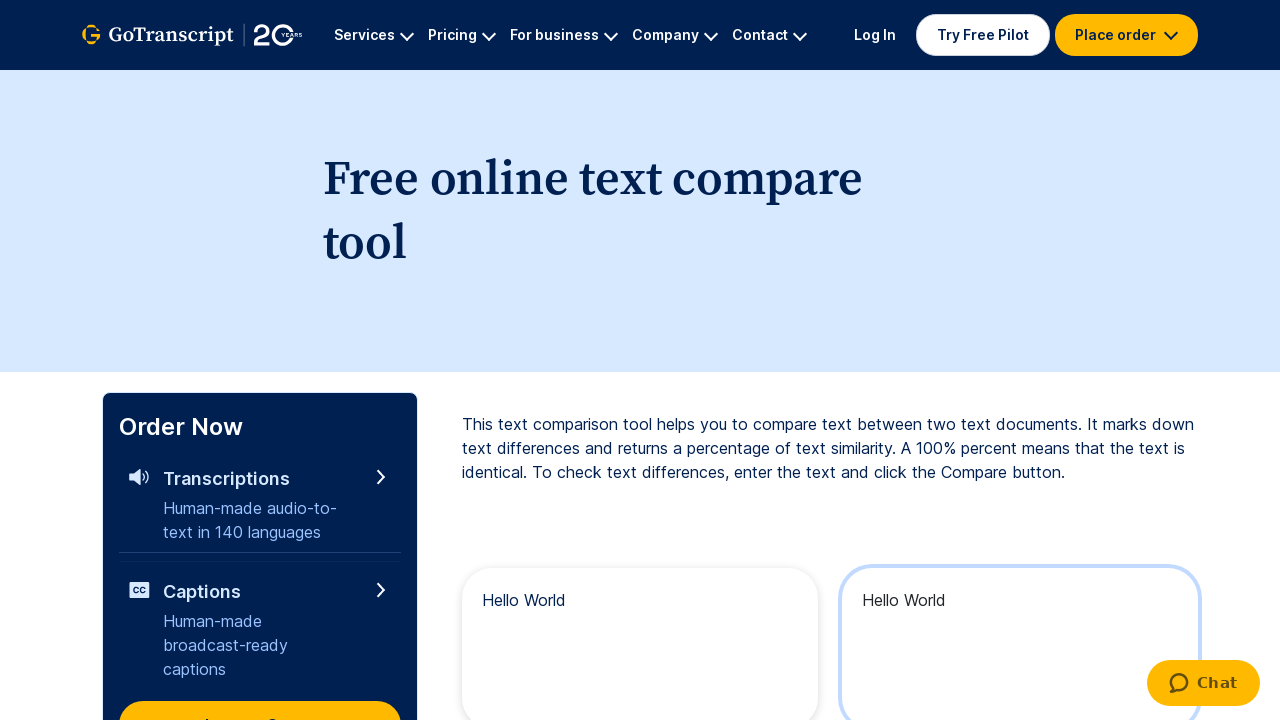

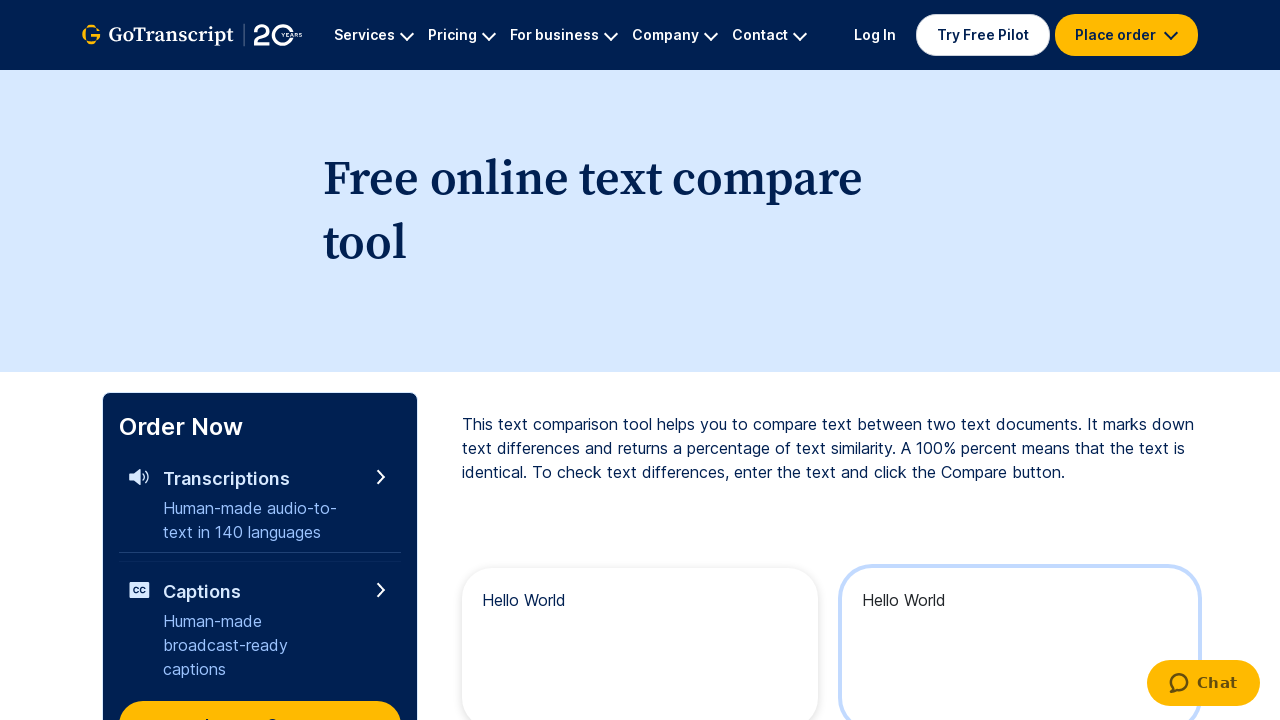